Tests the tags page by verifying header, footer, tags heading, and tags list are visible.

Starting URL: https://www.the-frontview.dev/tags

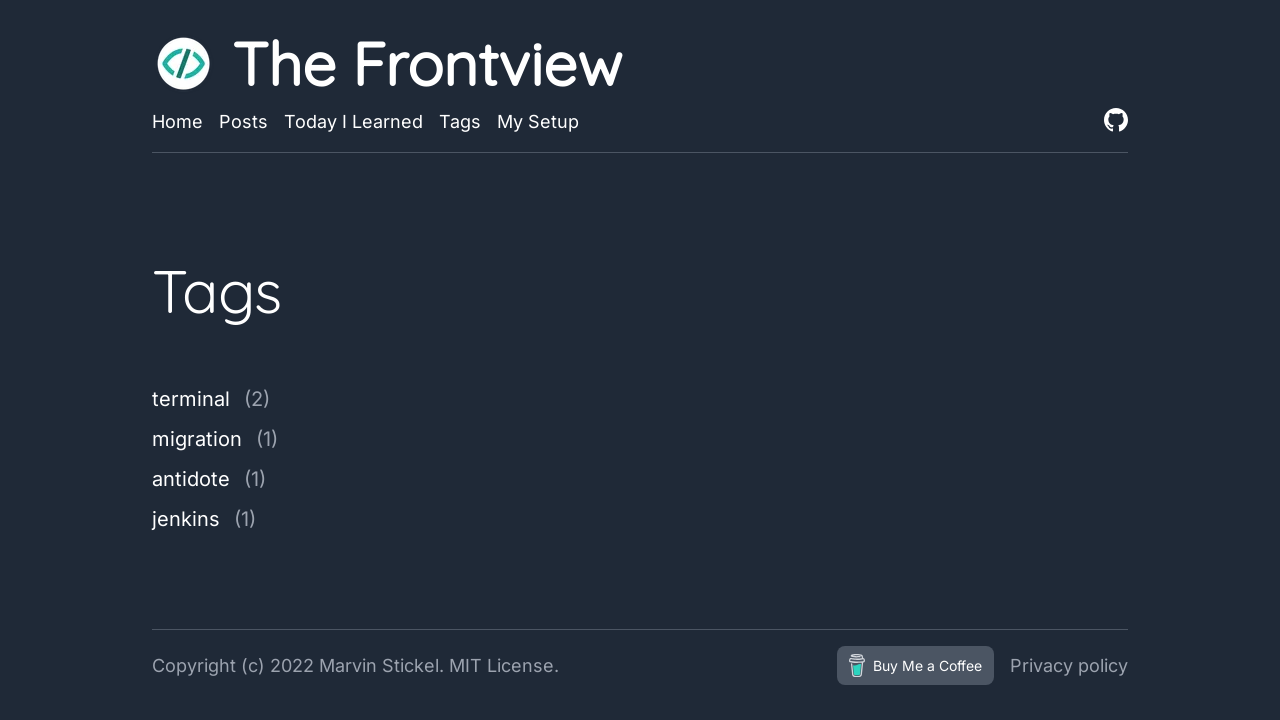

Verified header icon (The Frontview Icon) is visible
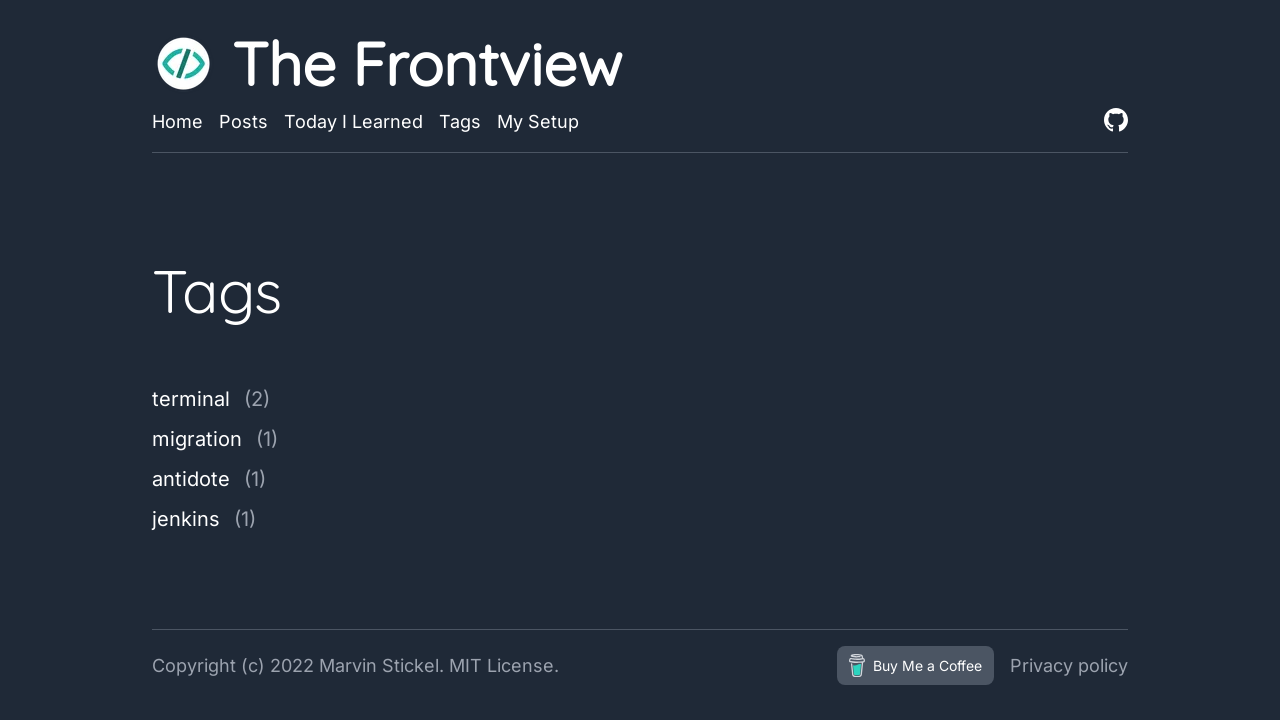

Verified footer copyright text is visible
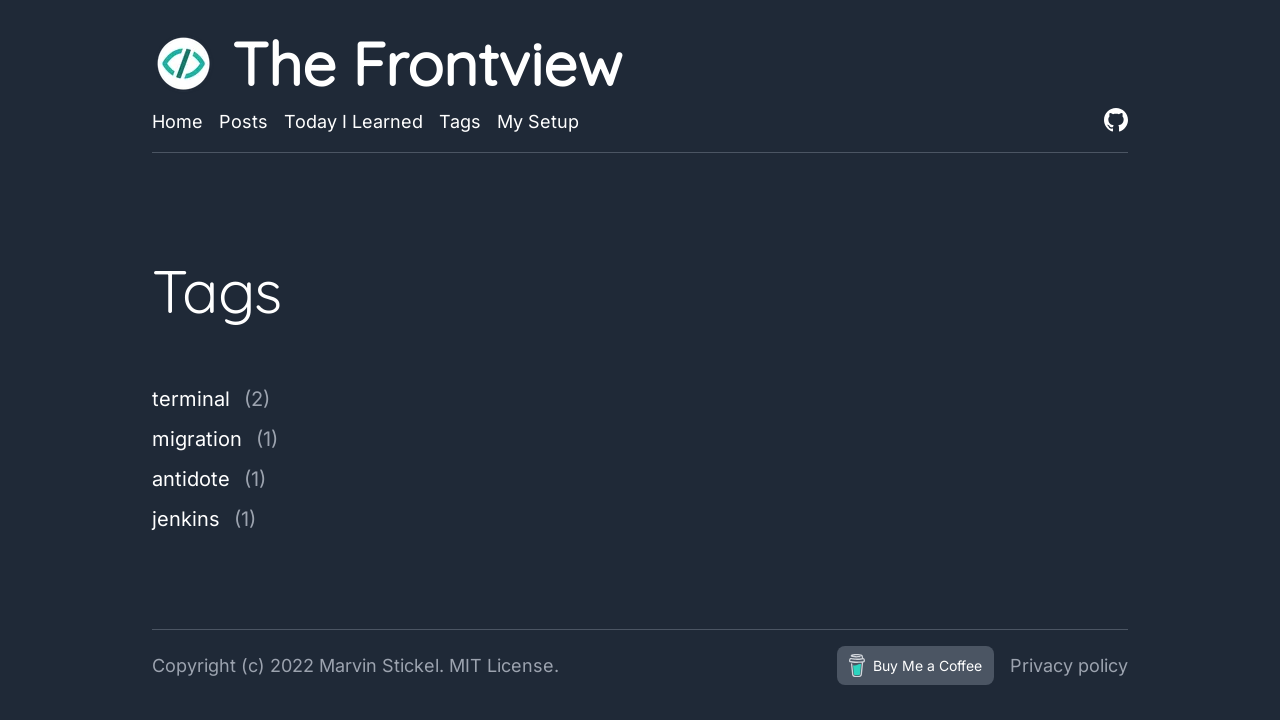

Verified footer privacy policy link is visible
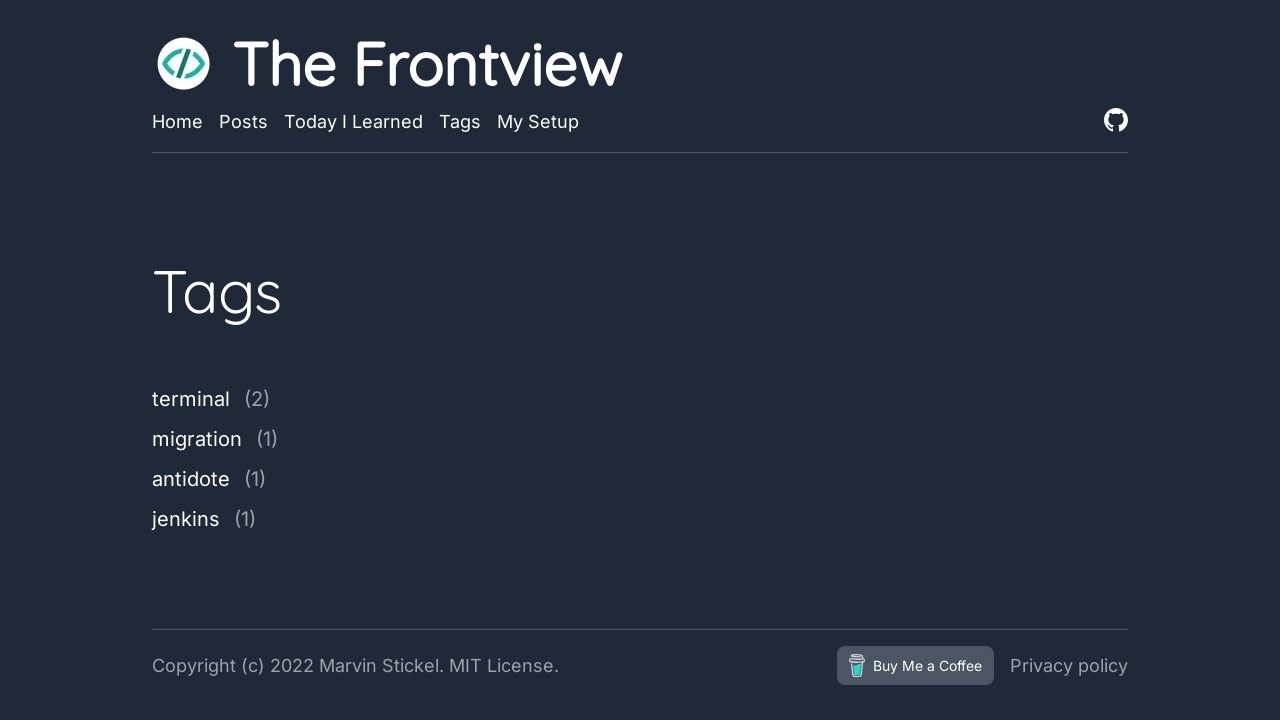

Verified Tags page heading is visible
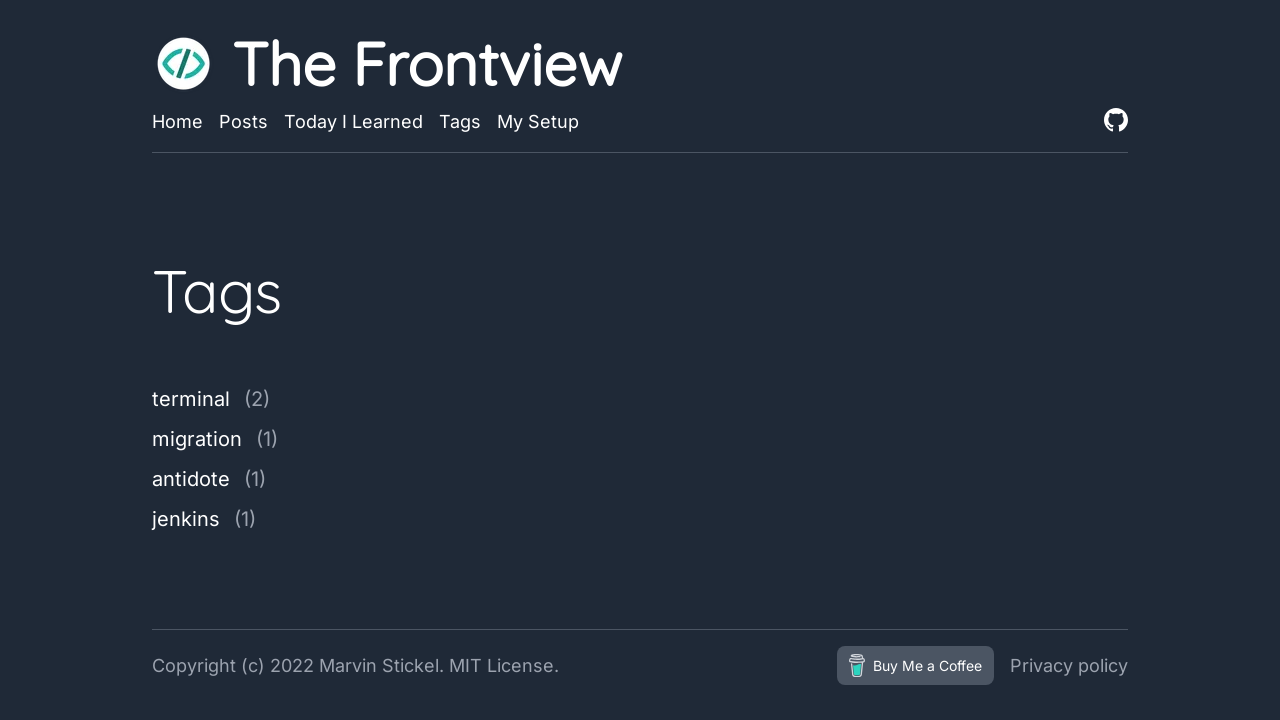

Verified tags list is visible
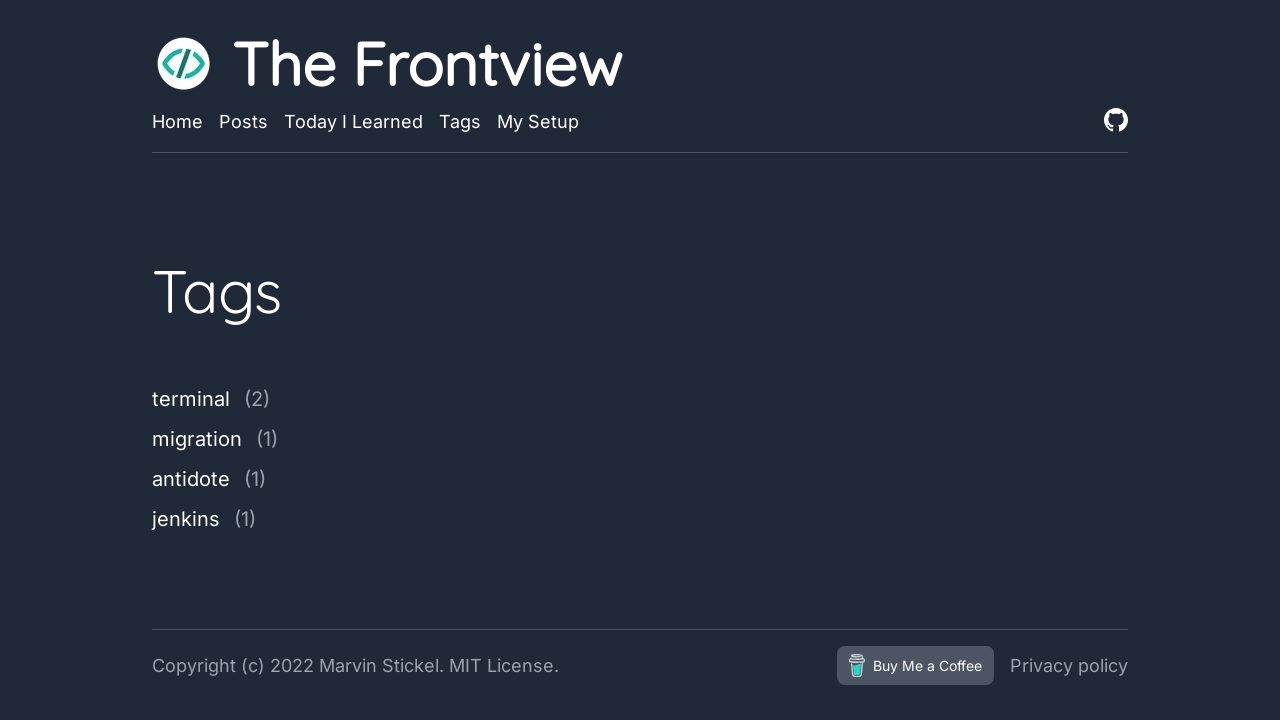

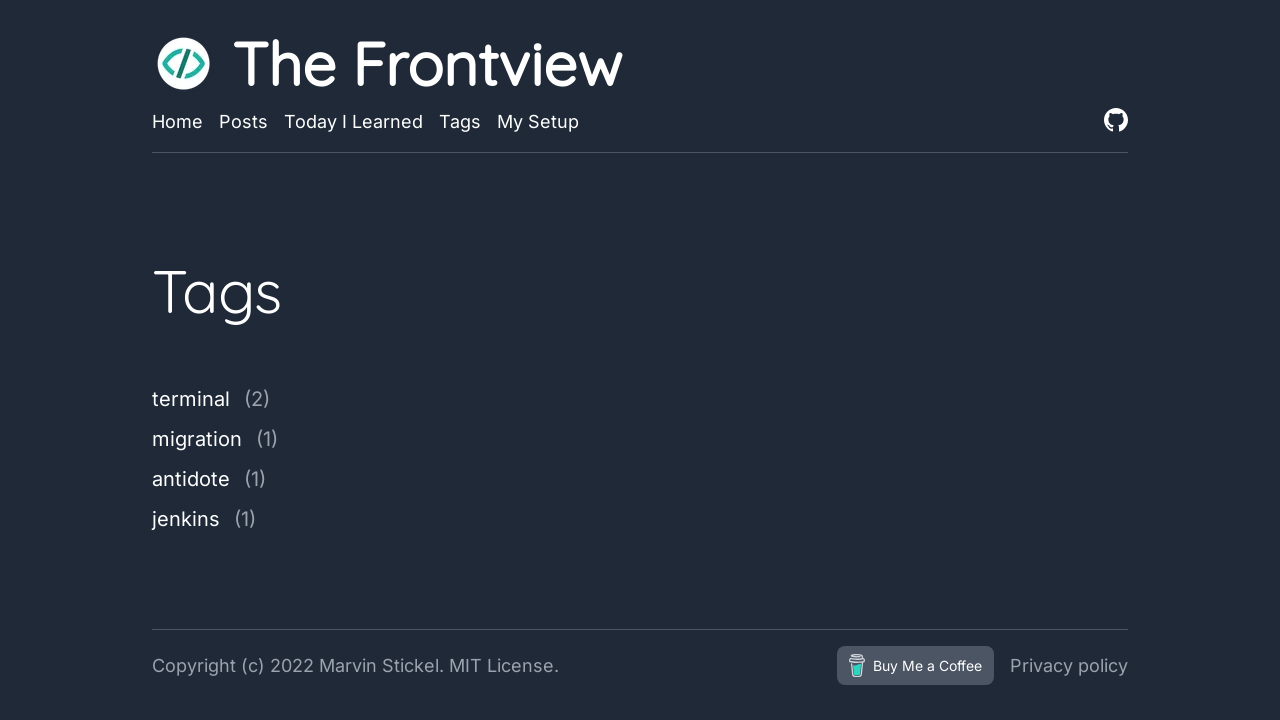